Navigates to checkboxes page and interacts with checkboxes by clicking them and verifying their state

Starting URL: http://the-internet.herokuapp.com/checkboxes

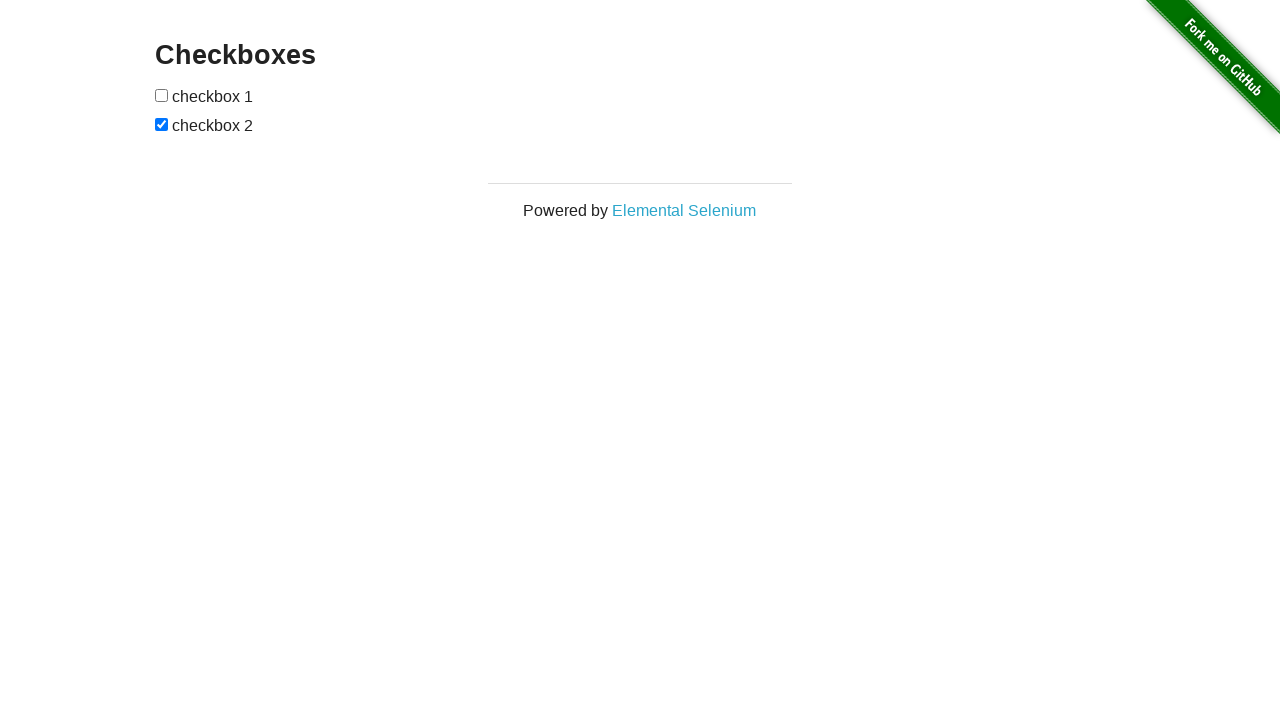

Clicked the first checkbox at (162, 95) on (//input[@type='checkbox'])[1]
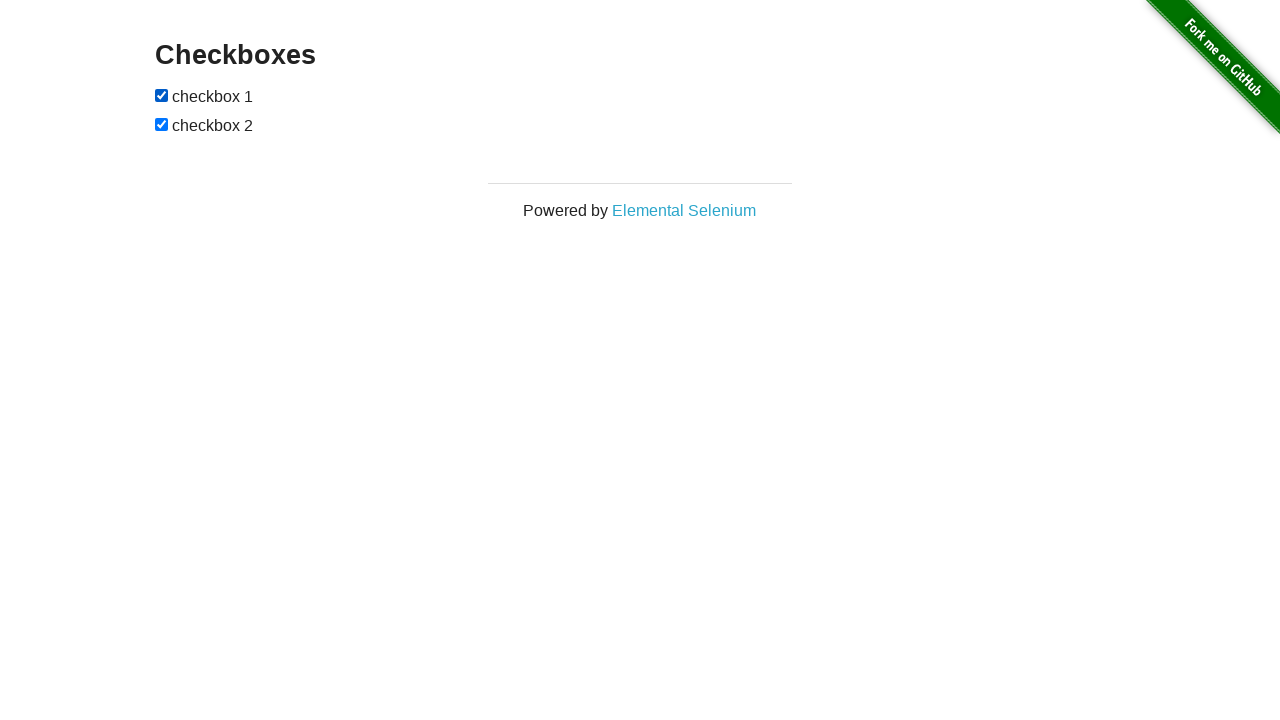

Clicked the second checkbox at (162, 124) on (//input[@type='checkbox'])[2]
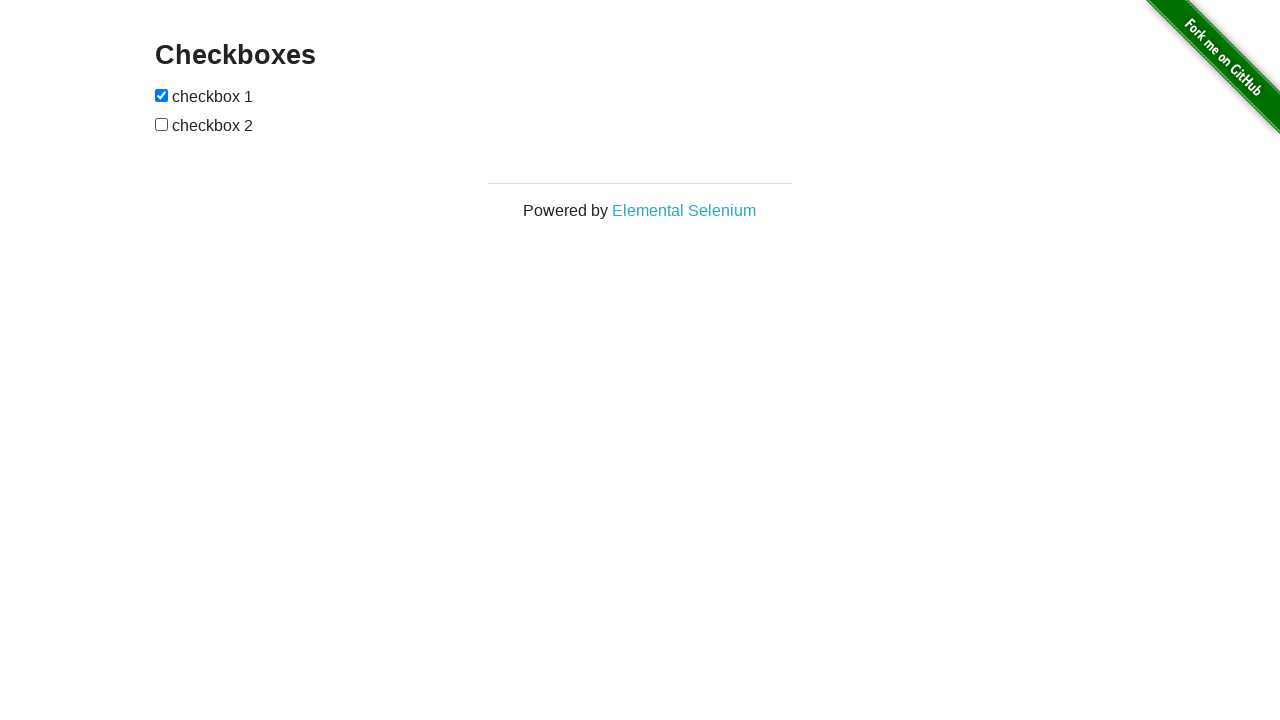

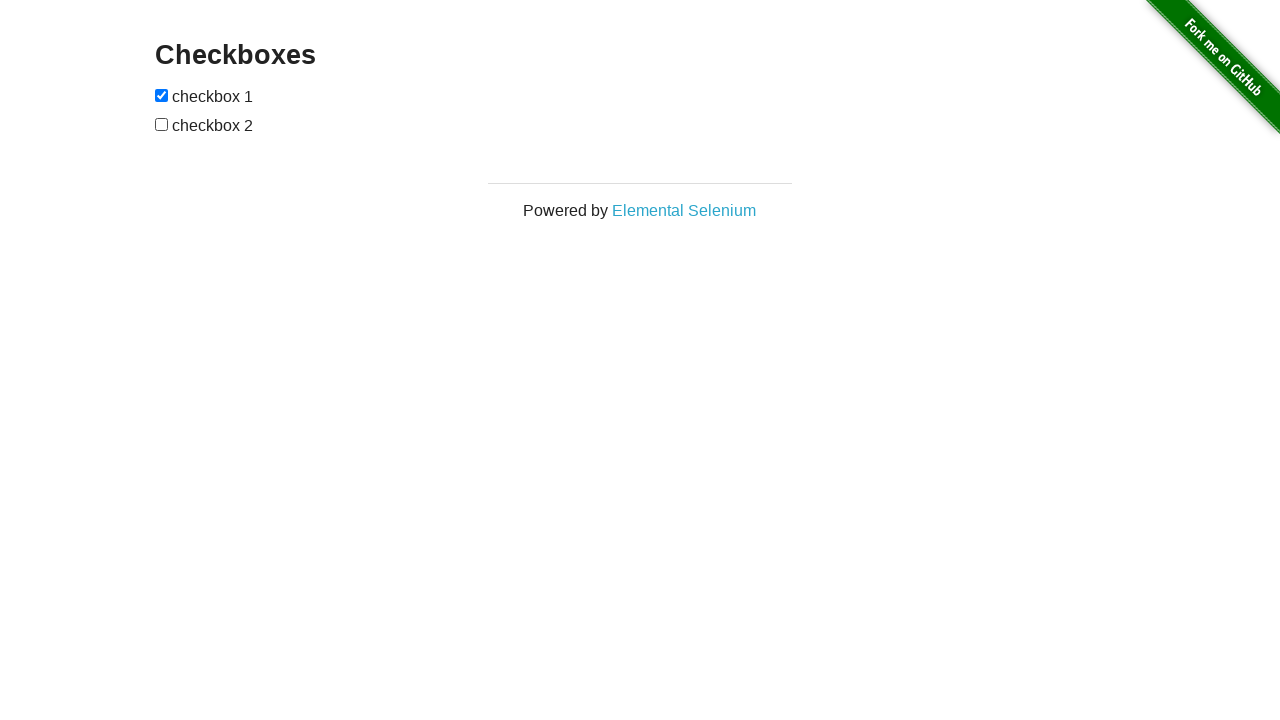